Tests JavaScript exception listening by navigating to a test page and clicking a button that triggers a JavaScript exception

Starting URL: https://www.selenium.dev/selenium/web/bidi/logEntryAdded.html

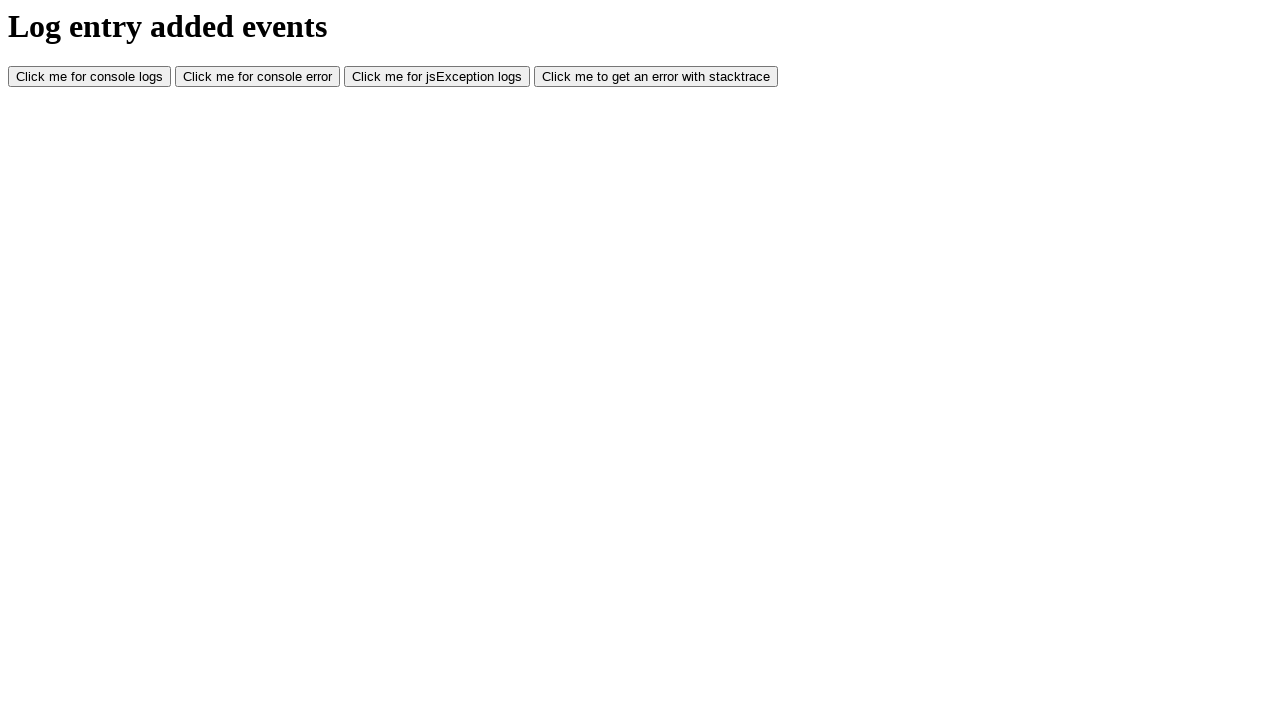

Clicked JS exception button to trigger JavaScript exception at (437, 77) on #jsException
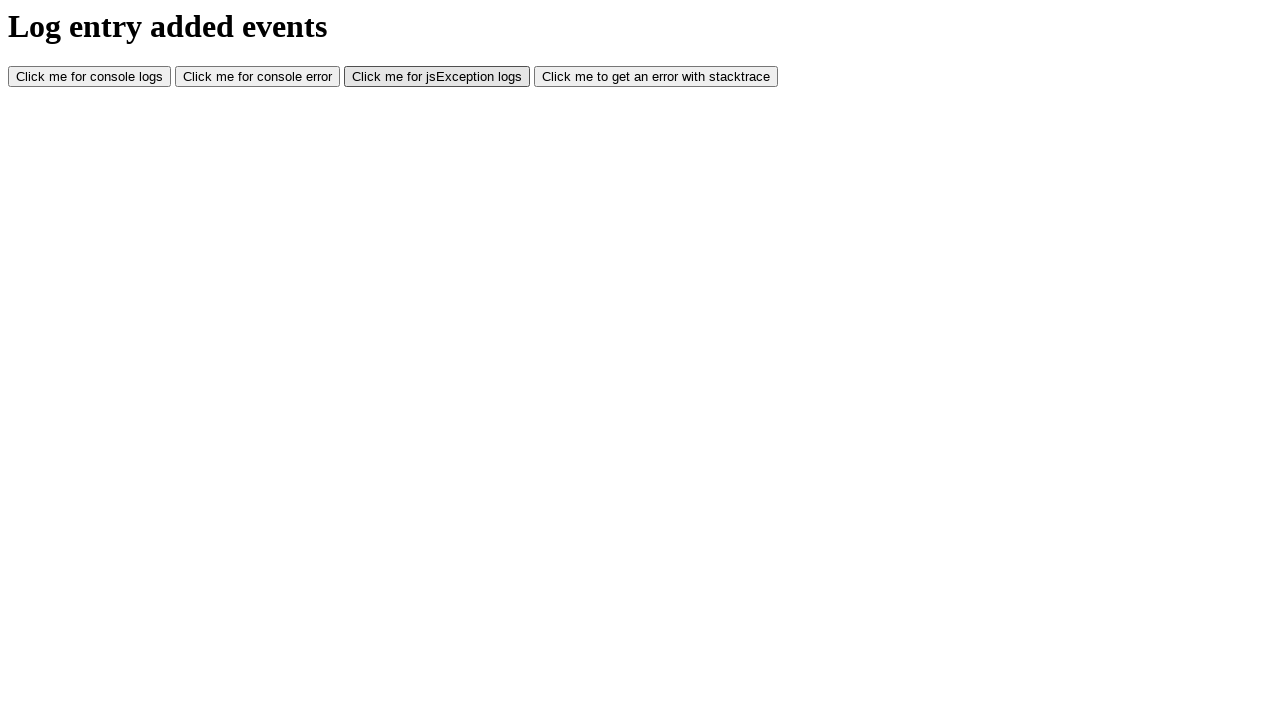

Waited for page to process the click and exception
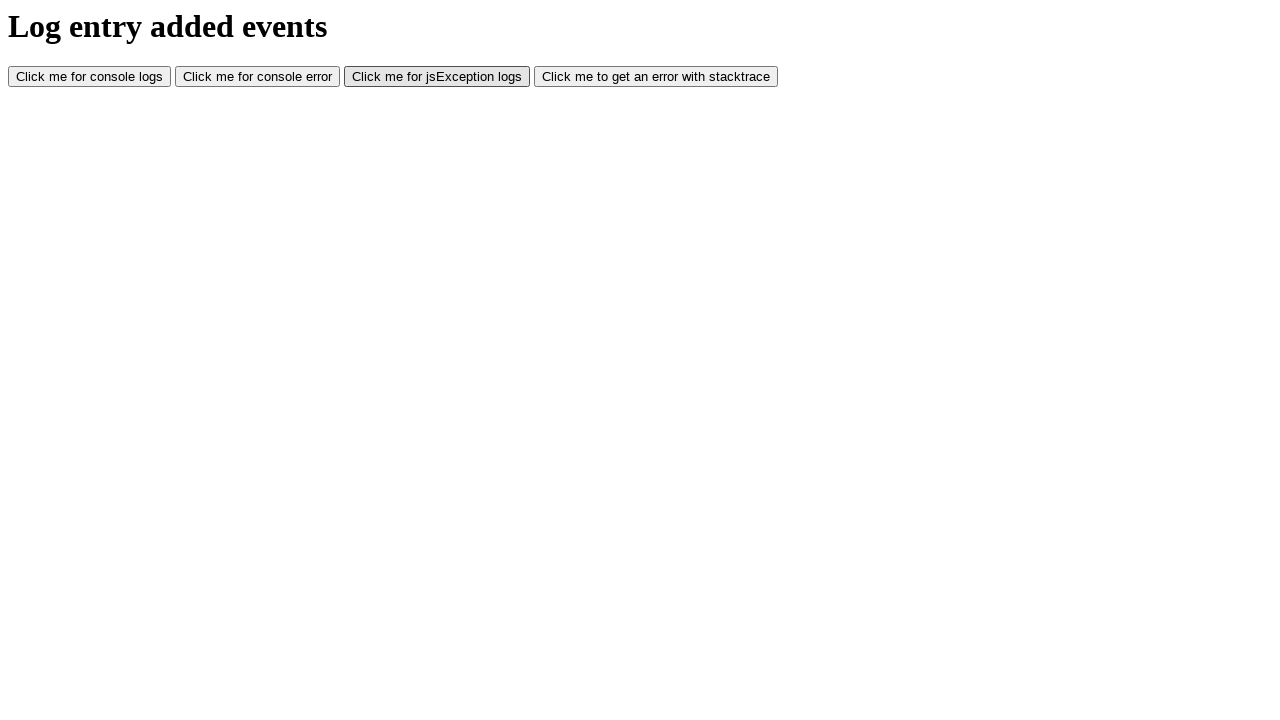

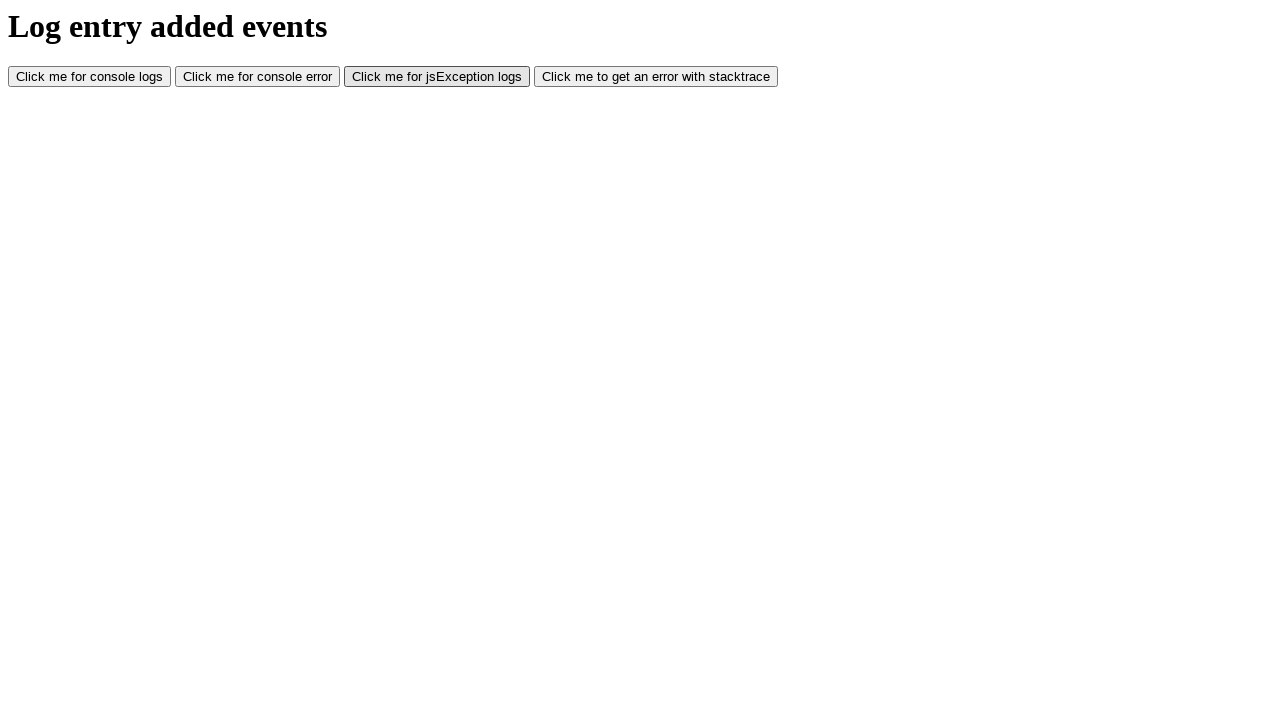